Navigates to demoqa.com homepage, scrolls to the 6th card element, and clicks on it

Starting URL: https://demoqa.com

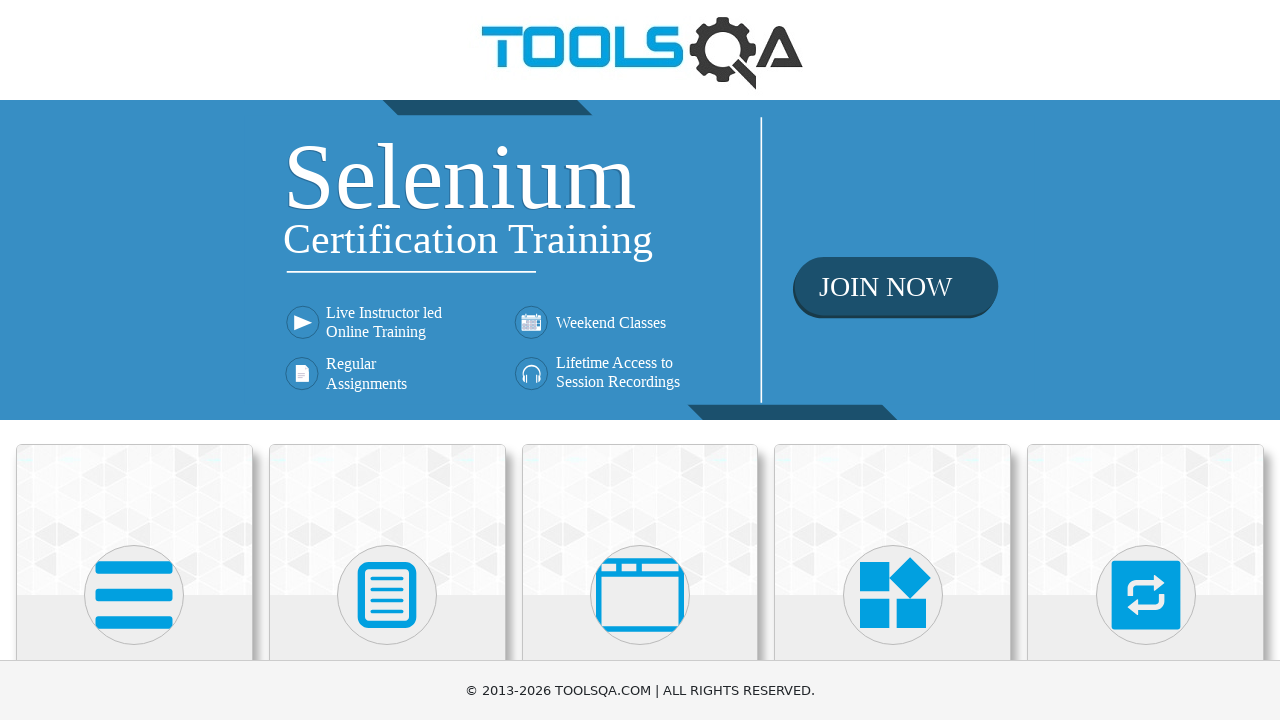

Waited for card elements to load on demoqa.com homepage
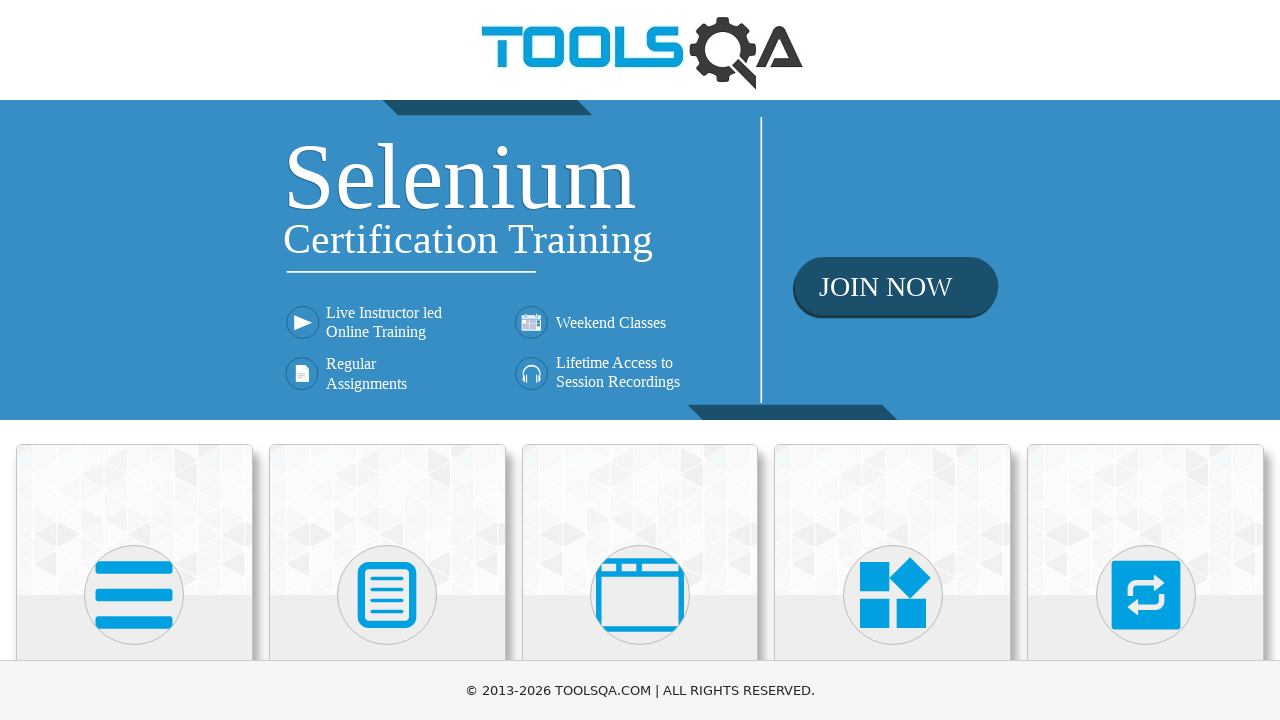

Located the 6th card element
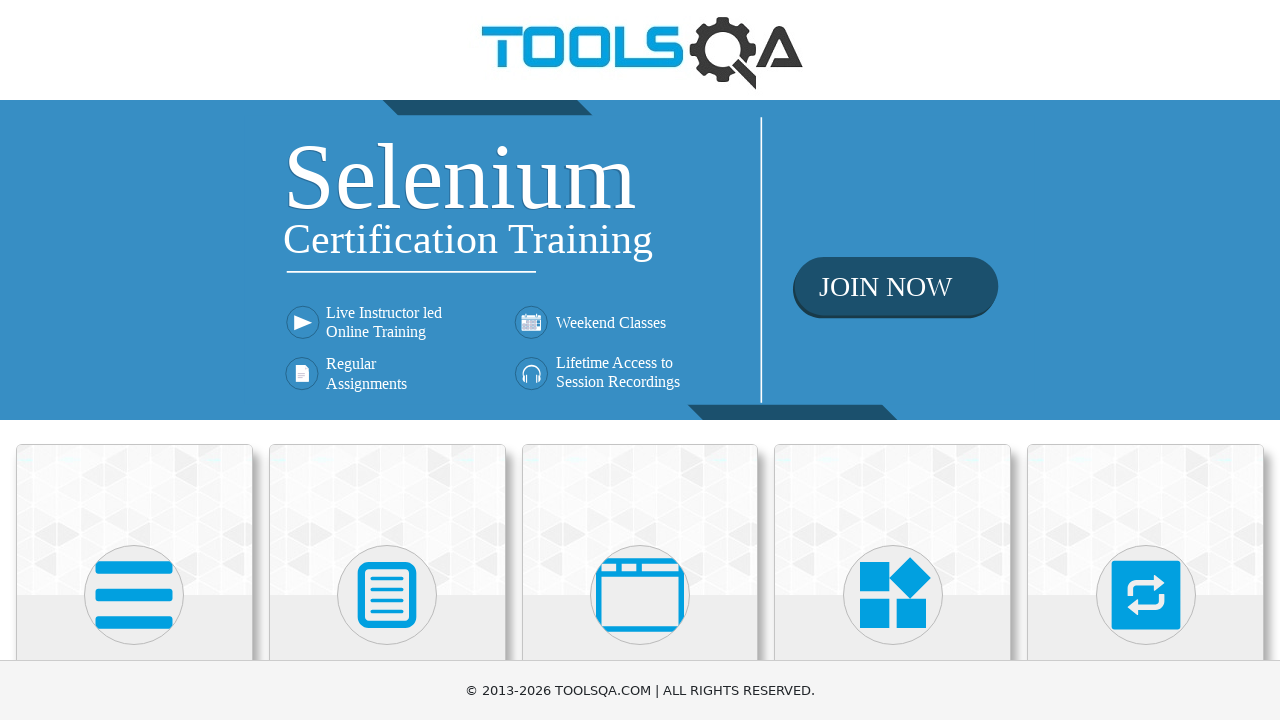

Scrolled to the 6th card element
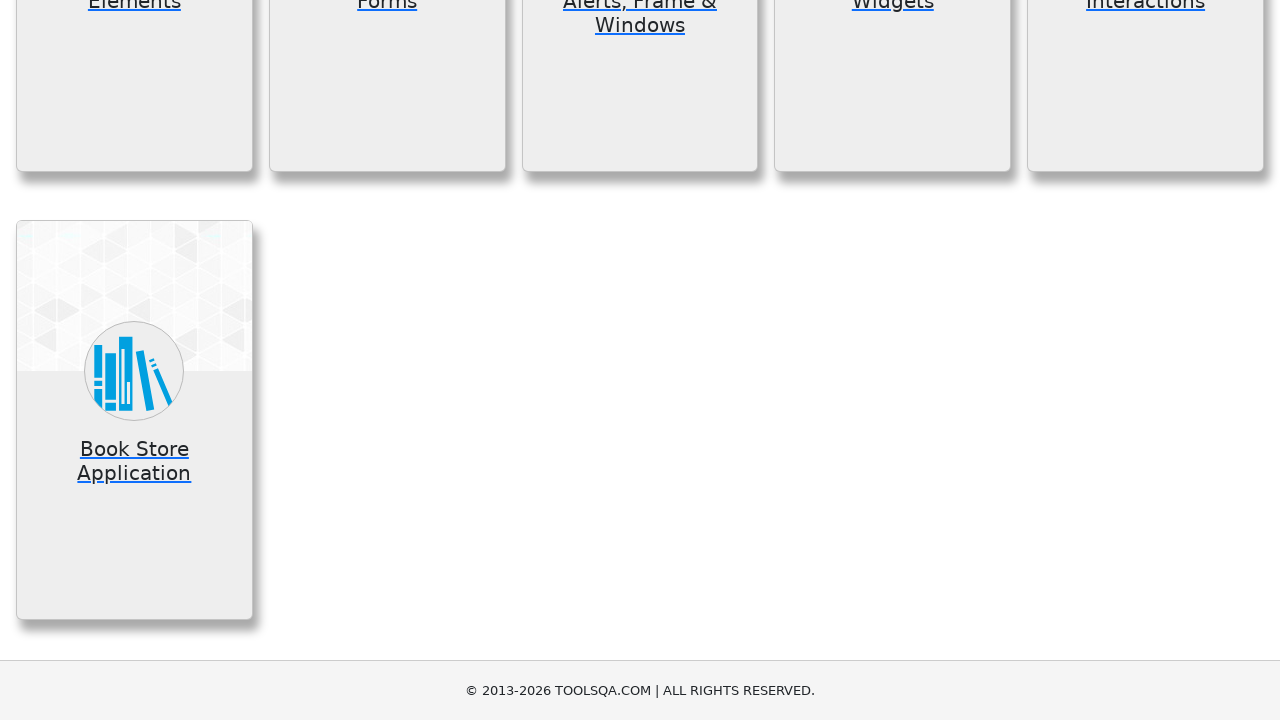

Clicked on the 6th card at (134, 420) on .card >> nth=5
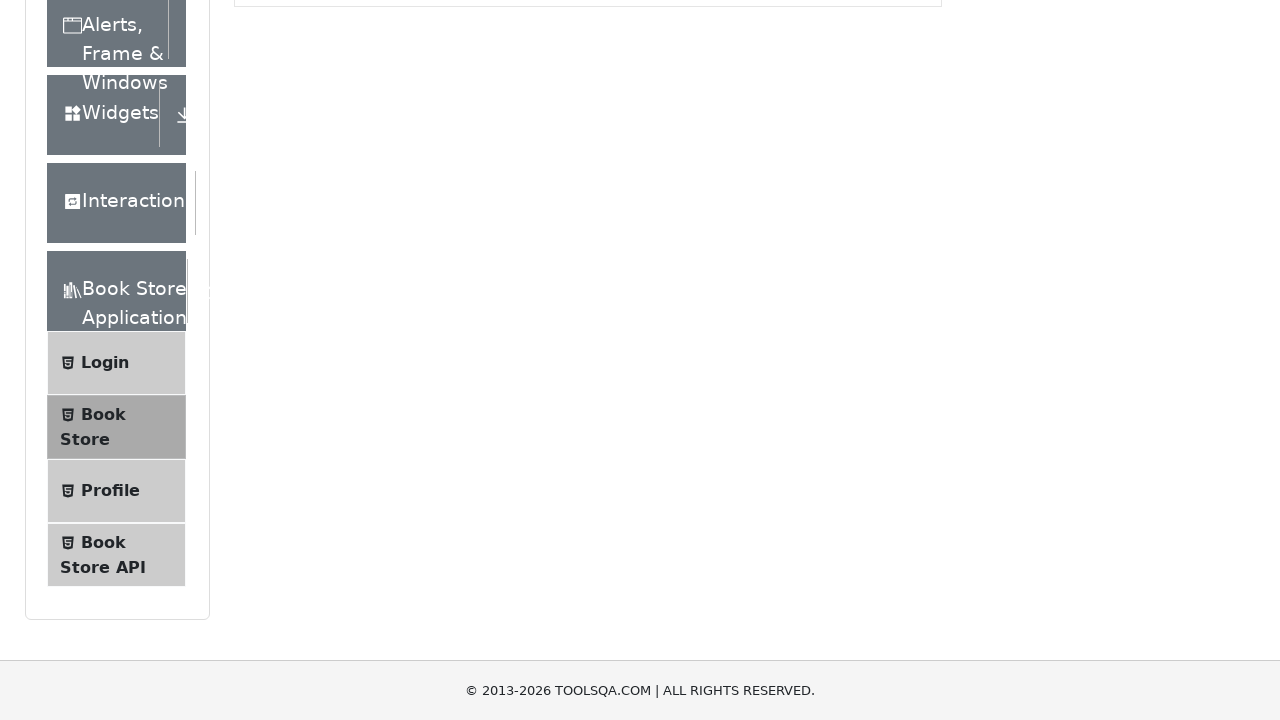

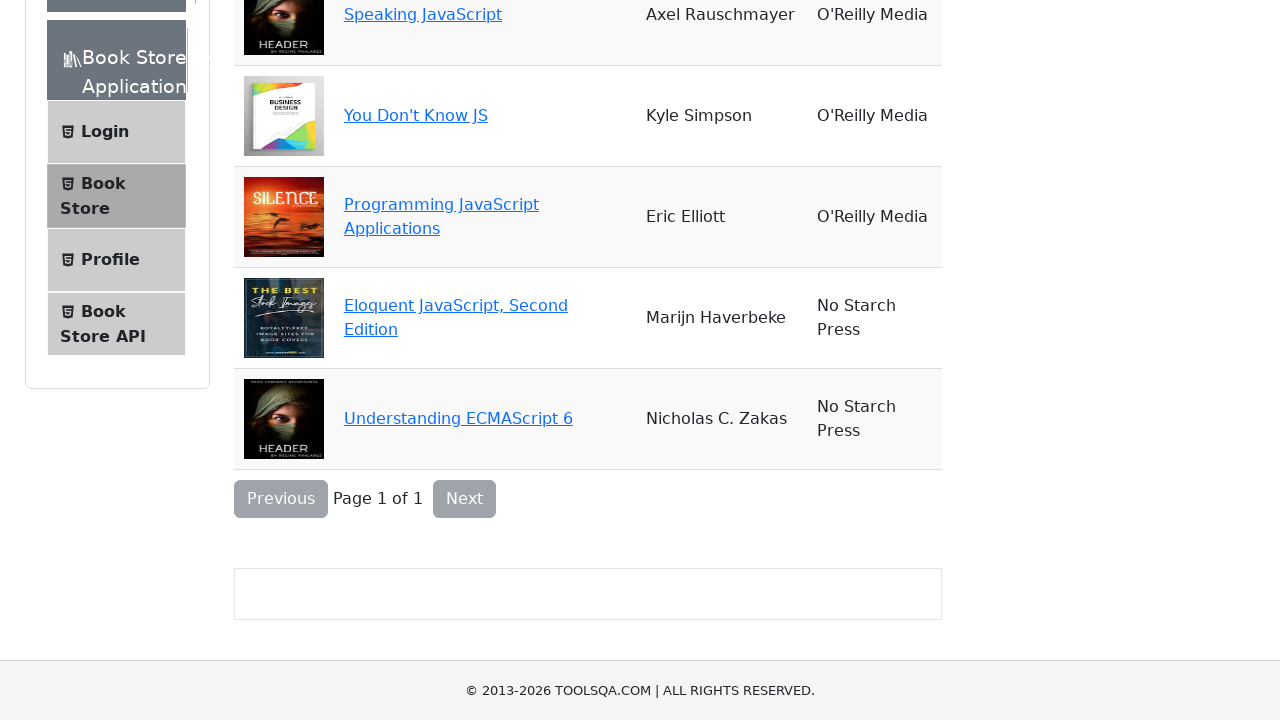